Tests search functionality on the Federal Reserve Bank of New York website by entering "interest rates" in the search box and verifying the search results page loads correctly.

Starting URL: https://www.newyorkfed.org/

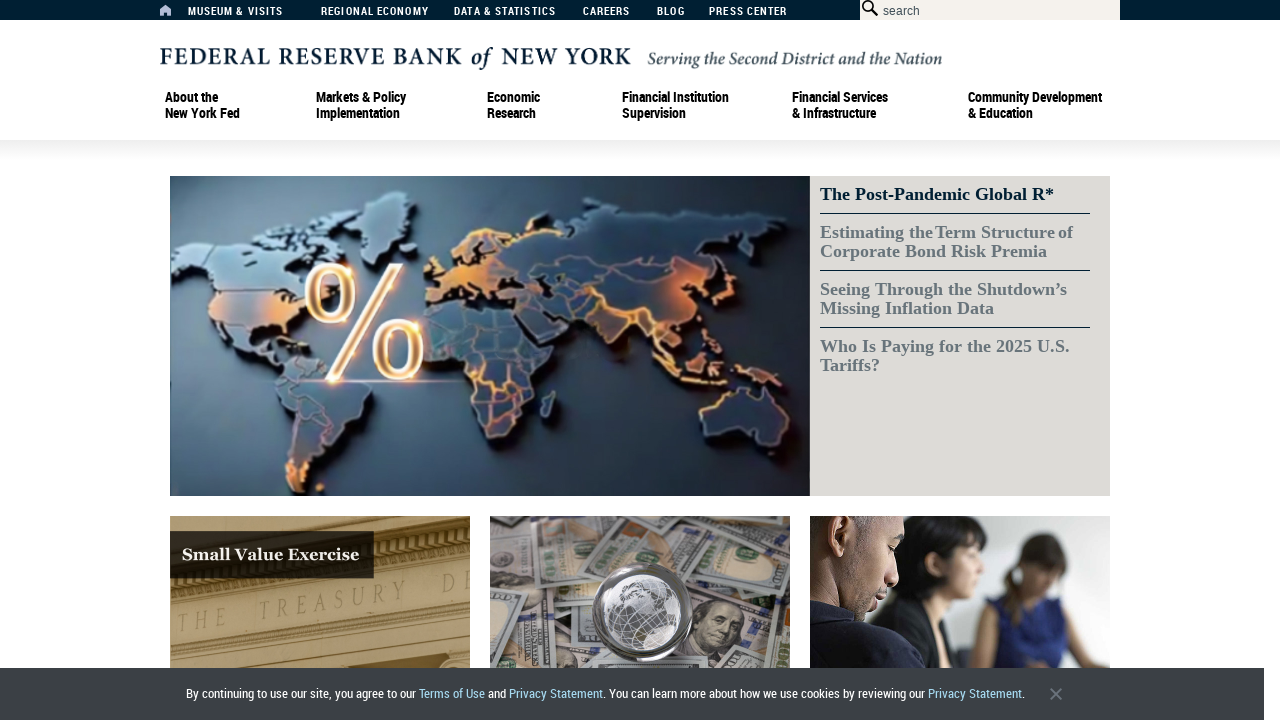

Filled search box with 'interest rates' on #searchbox
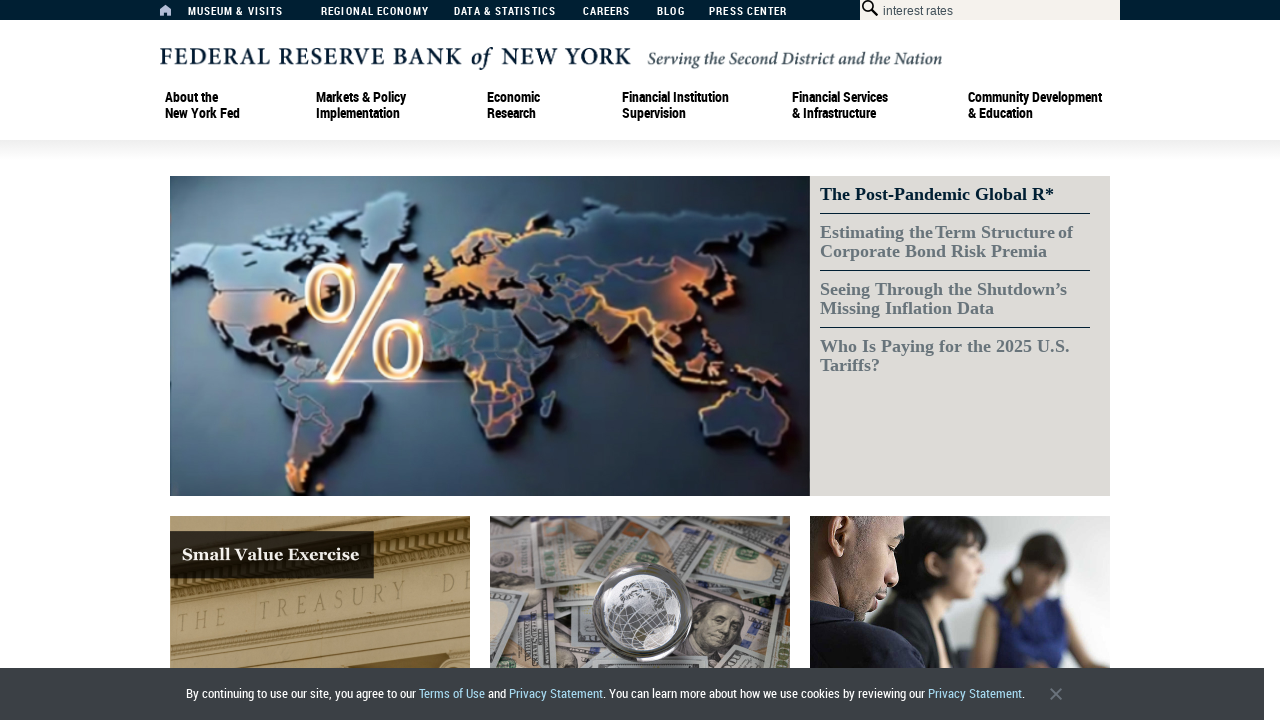

Pressed Enter to submit the search on #searchbox
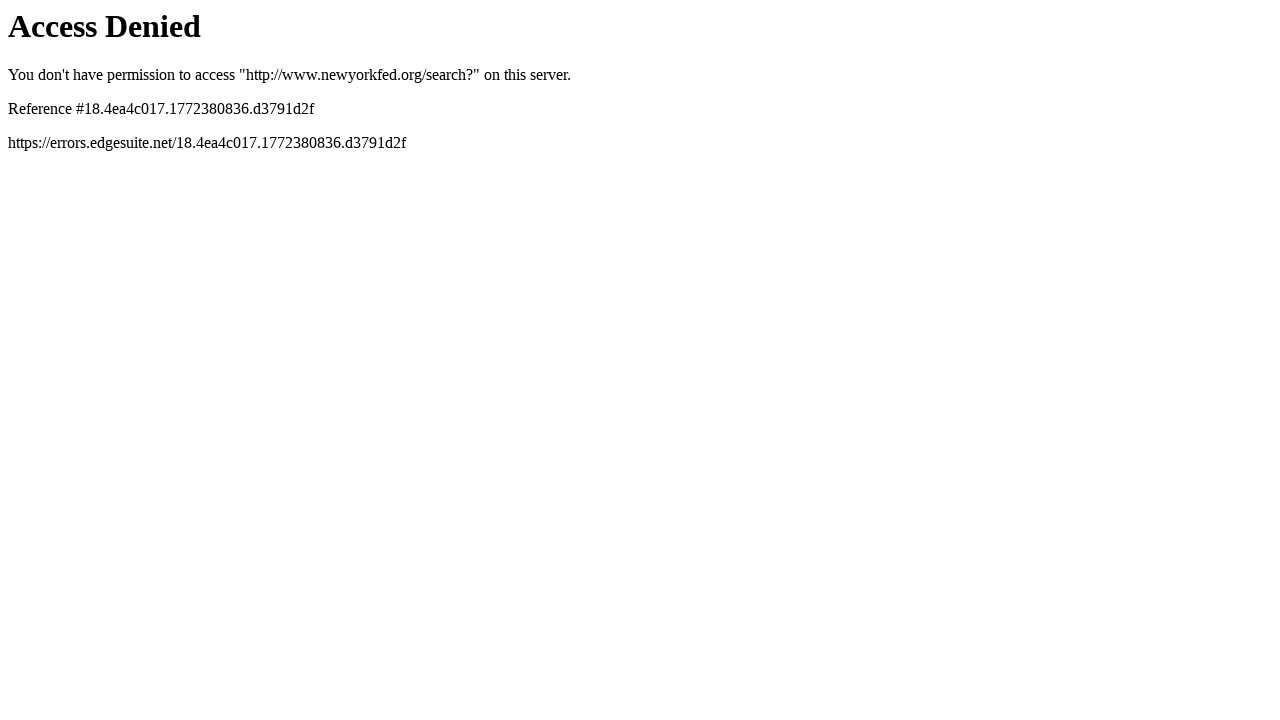

Search results page loaded successfully
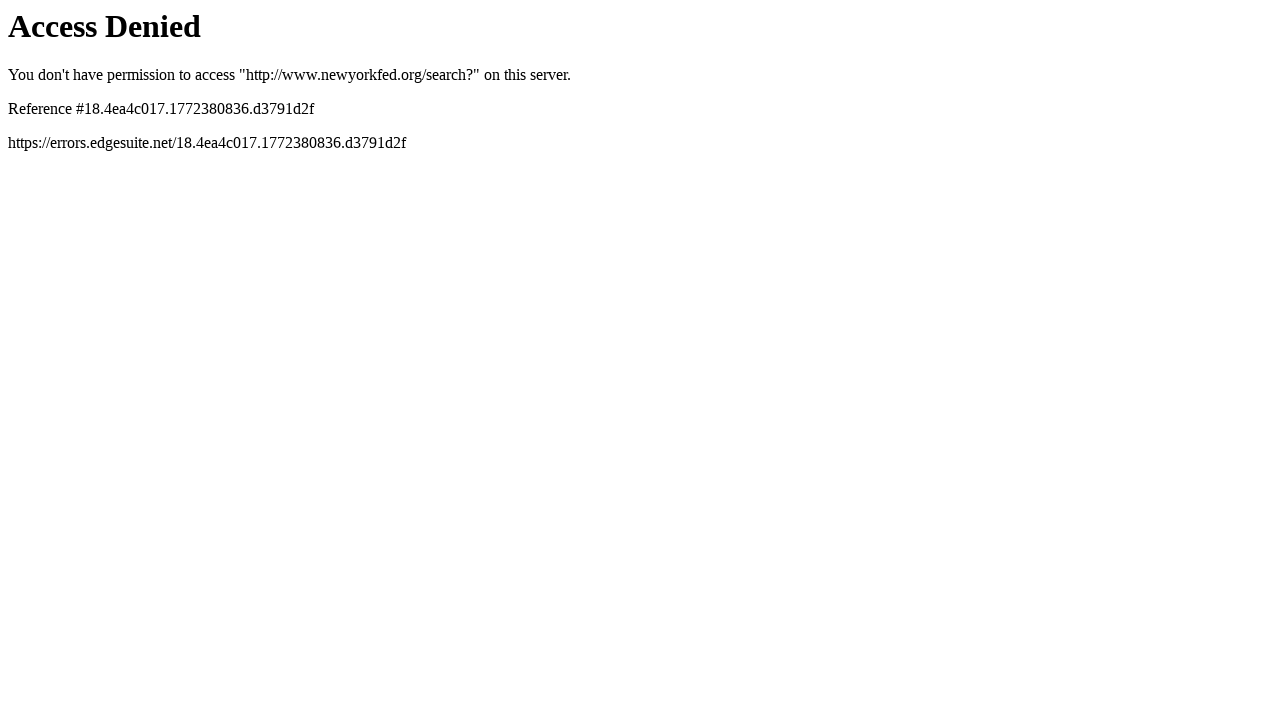

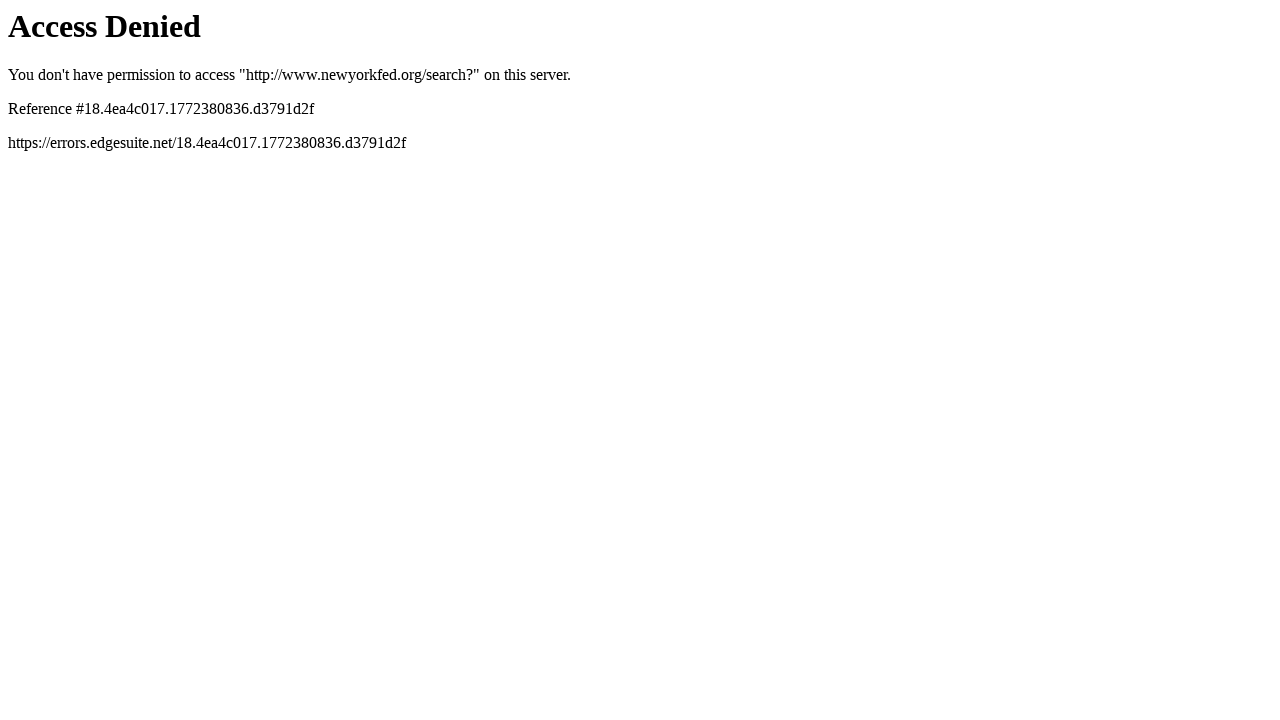